Navigates to GoFundMe website and maximizes the browser window

Starting URL: https://gofundme.com

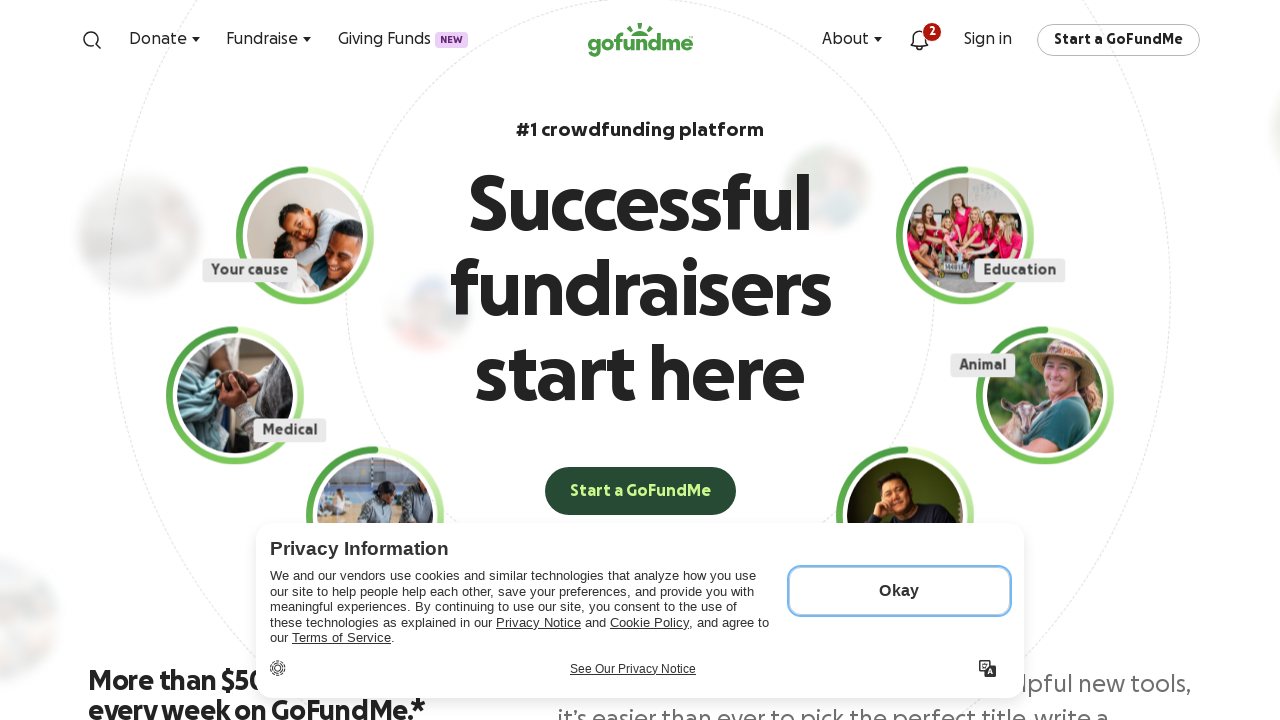

Waited for GoFundMe page to load (domcontentloaded state)
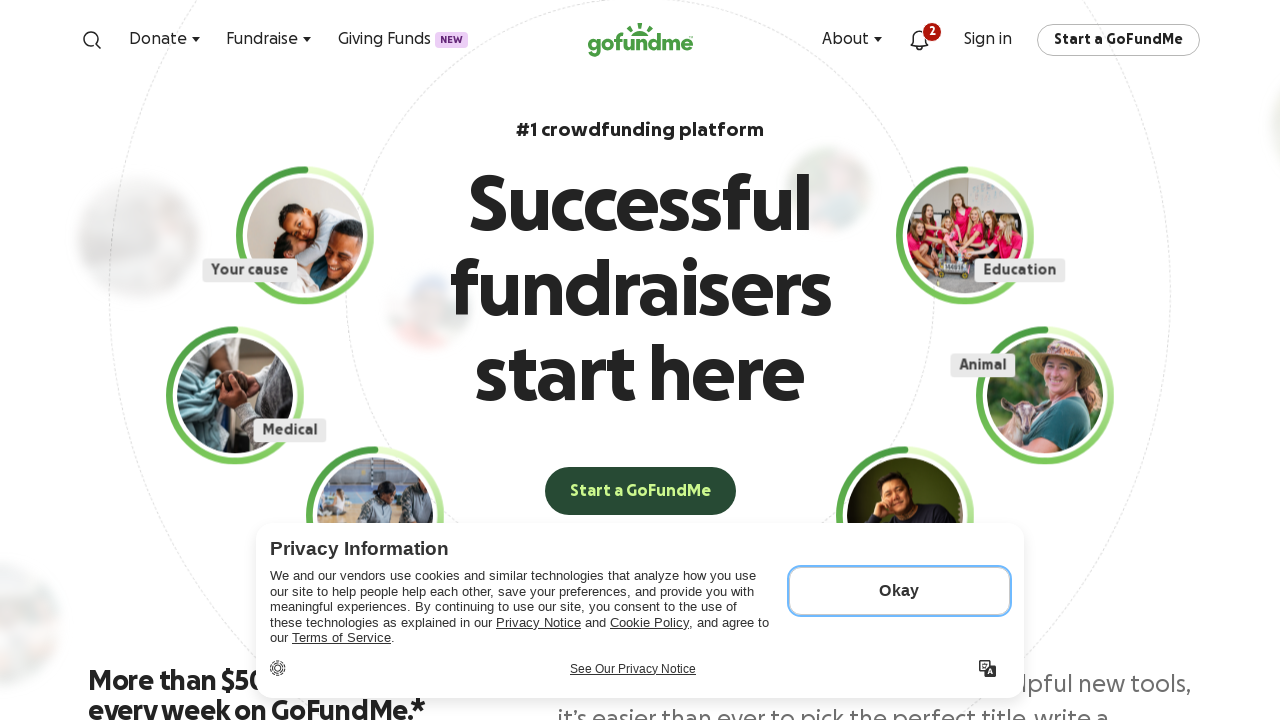

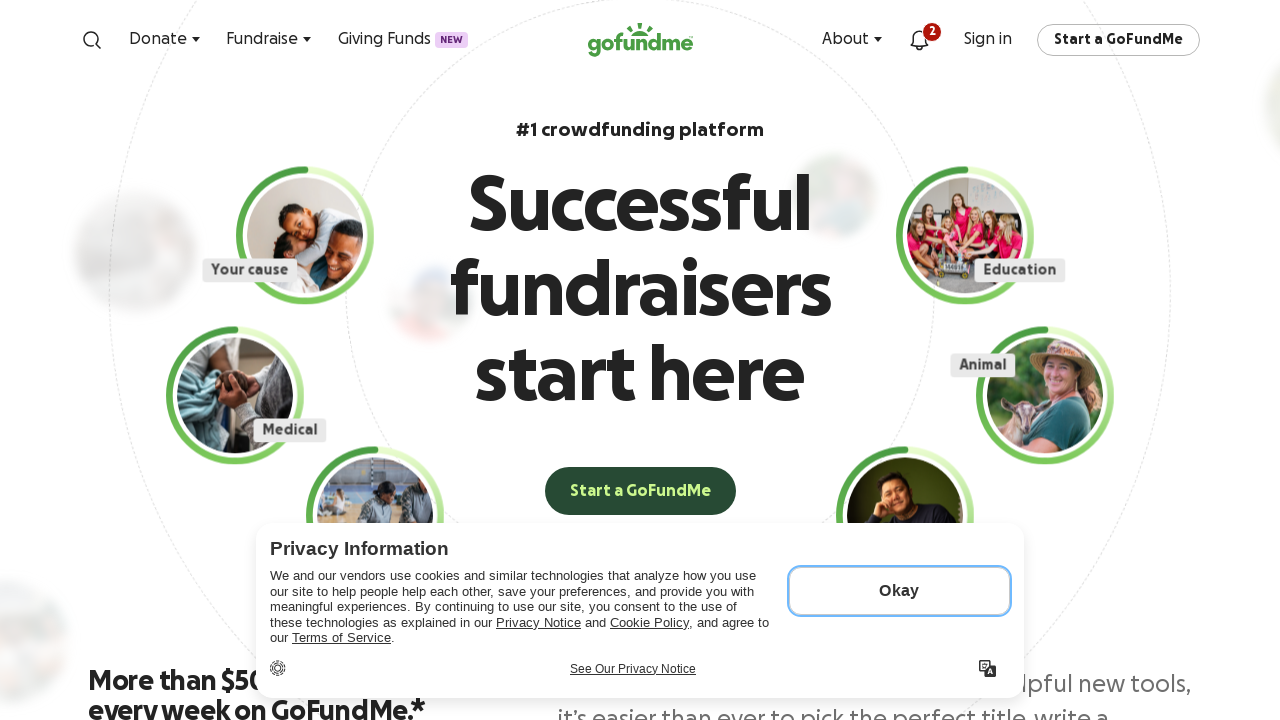